Tests scroll functionality by scrolling down to the "CYDEO" link at the bottom of the page using mouse movement, then scrolling back up using the PageUp key.

Starting URL: https://practice.cydeo.com/

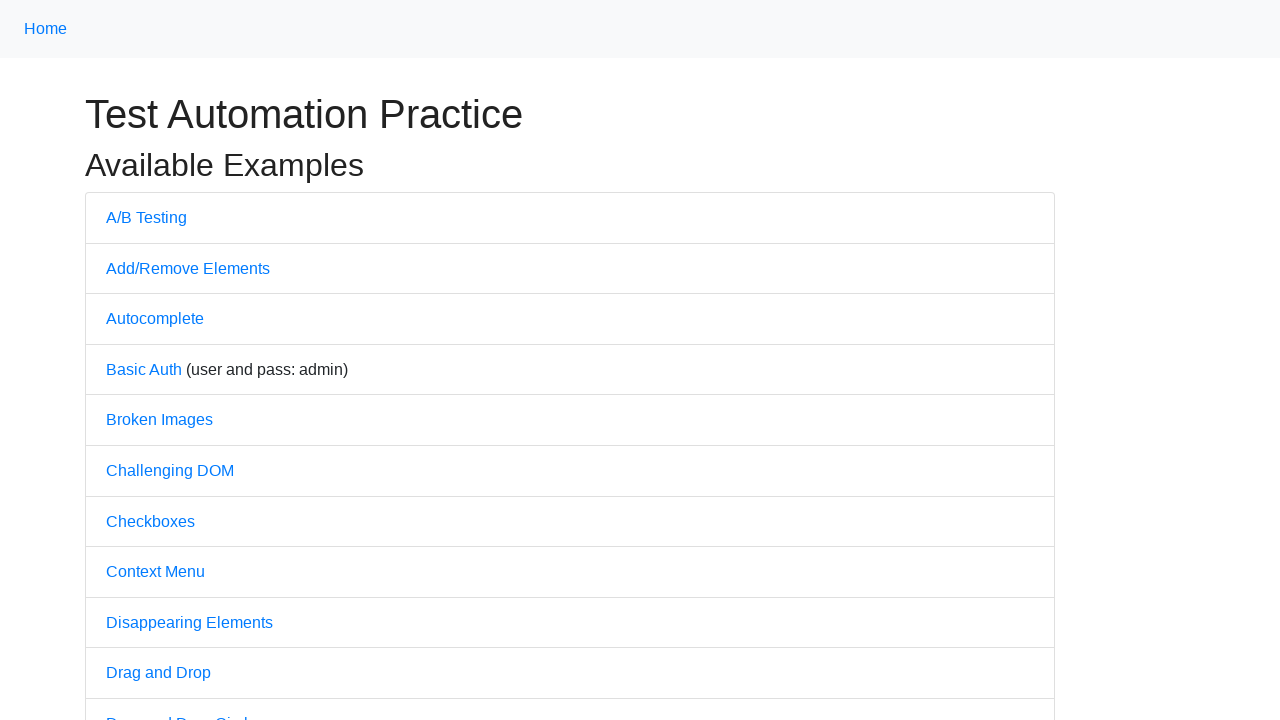

Located CYDEO link element
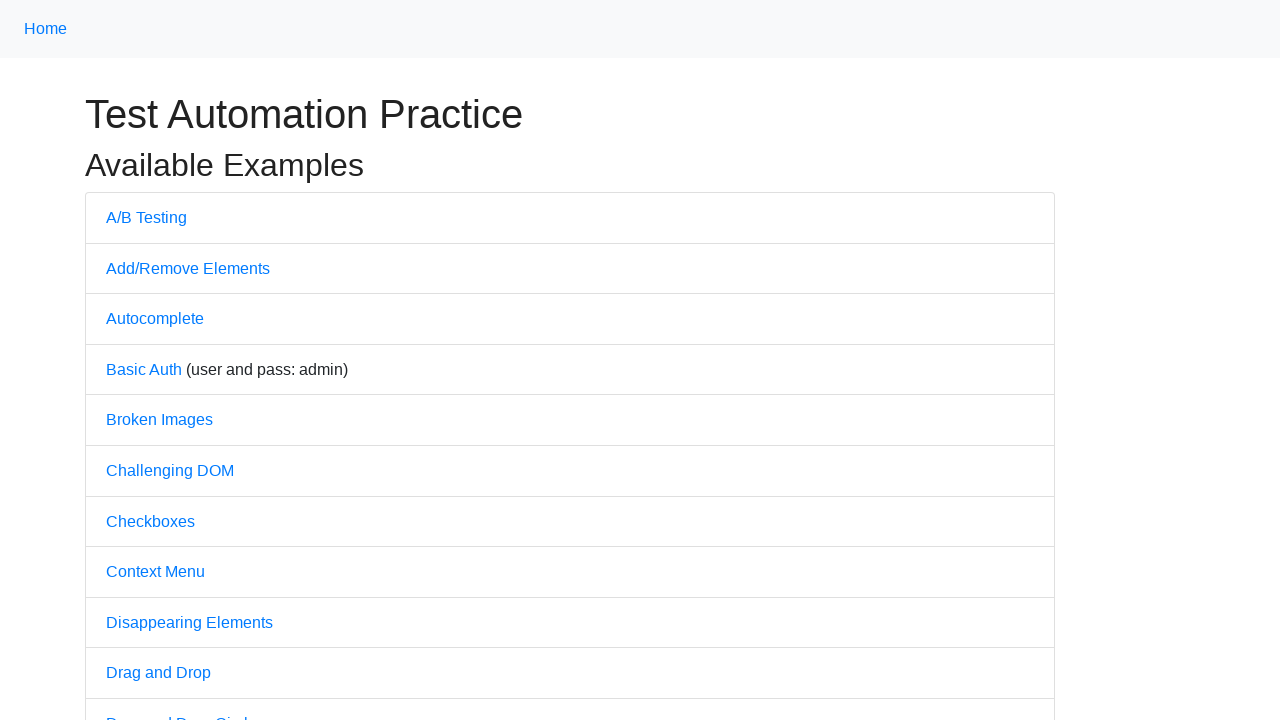

Scrolled down to bring CYDEO link into view
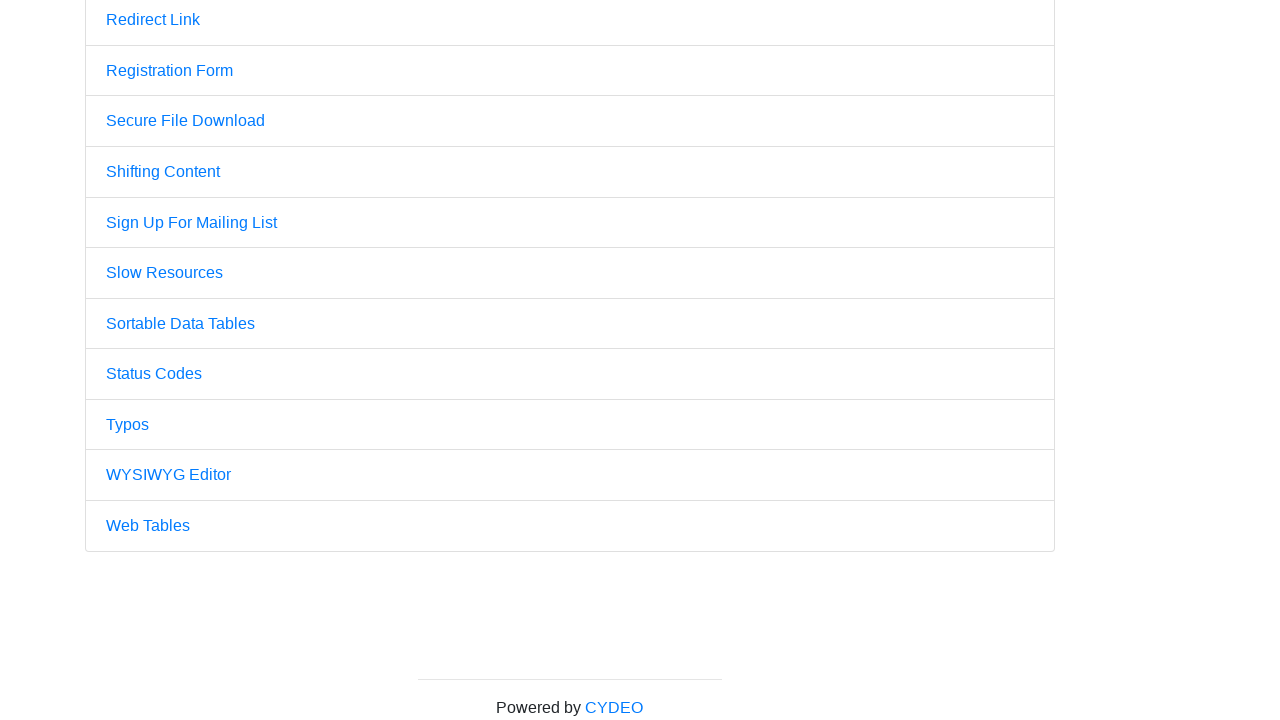

Hovered over CYDEO link at bottom of page at (614, 707) on a >> internal:has-text="CYDEO"i
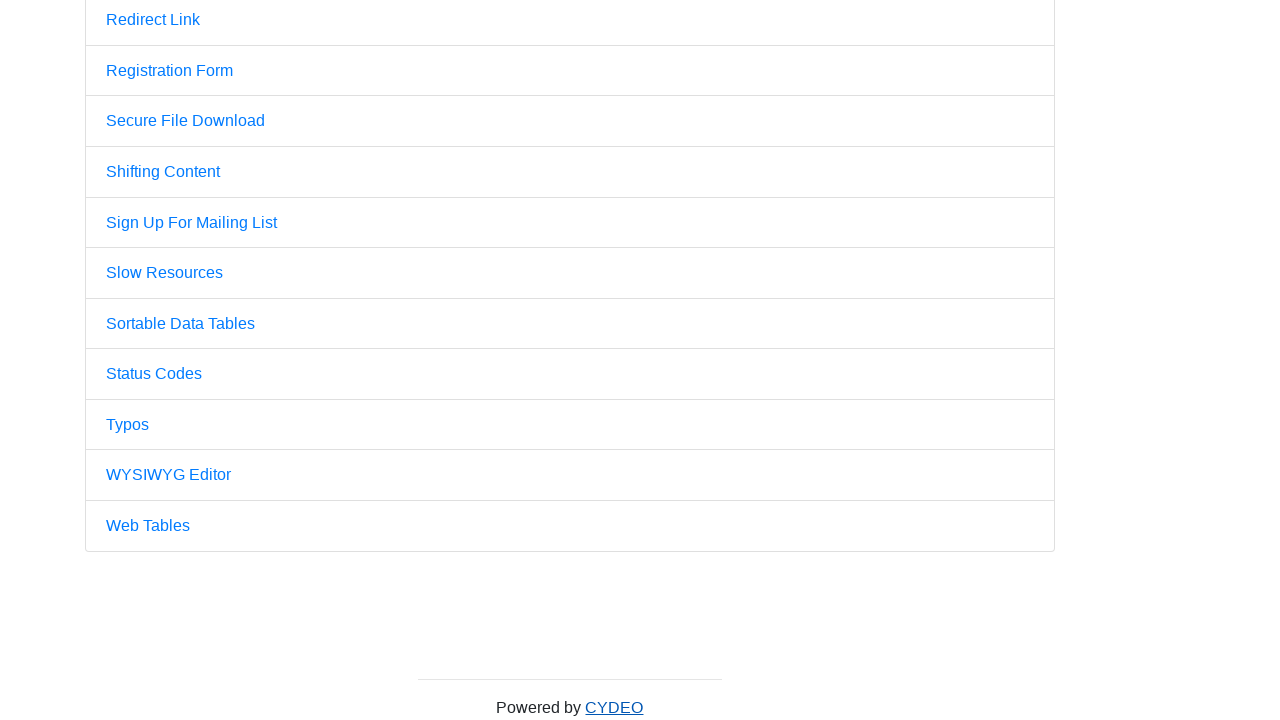

Pressed PageUp key to scroll back up
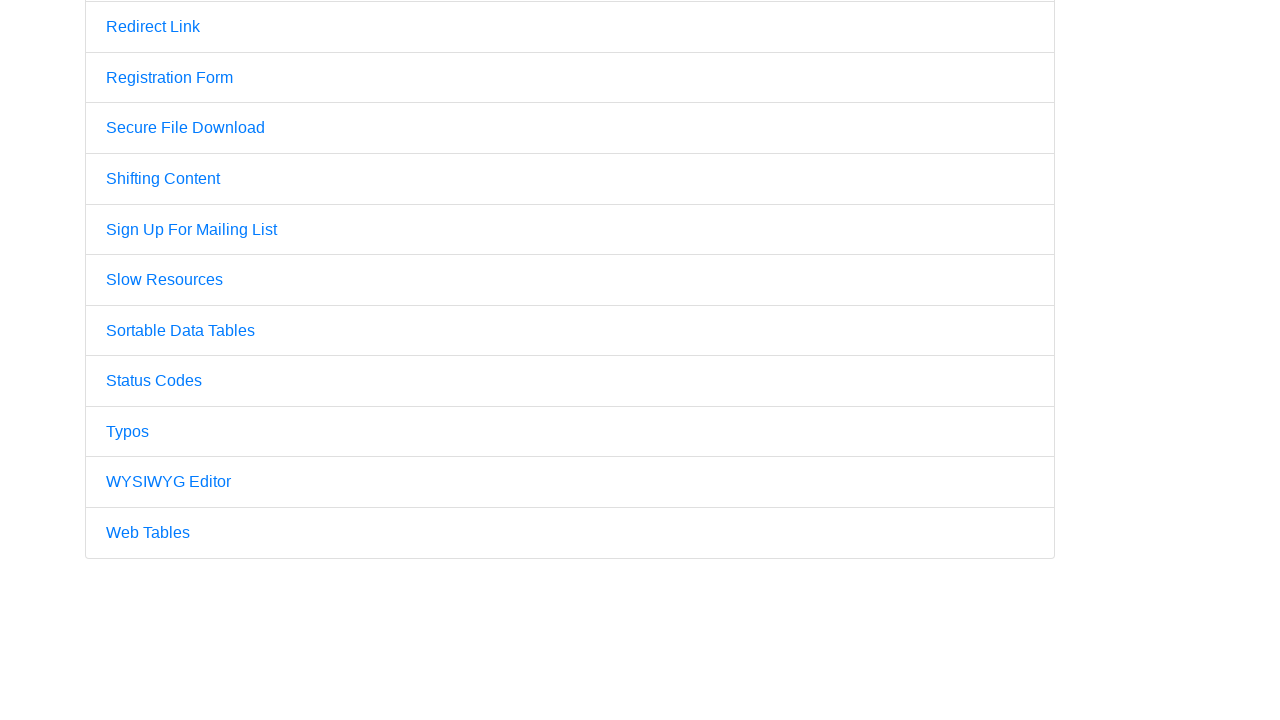

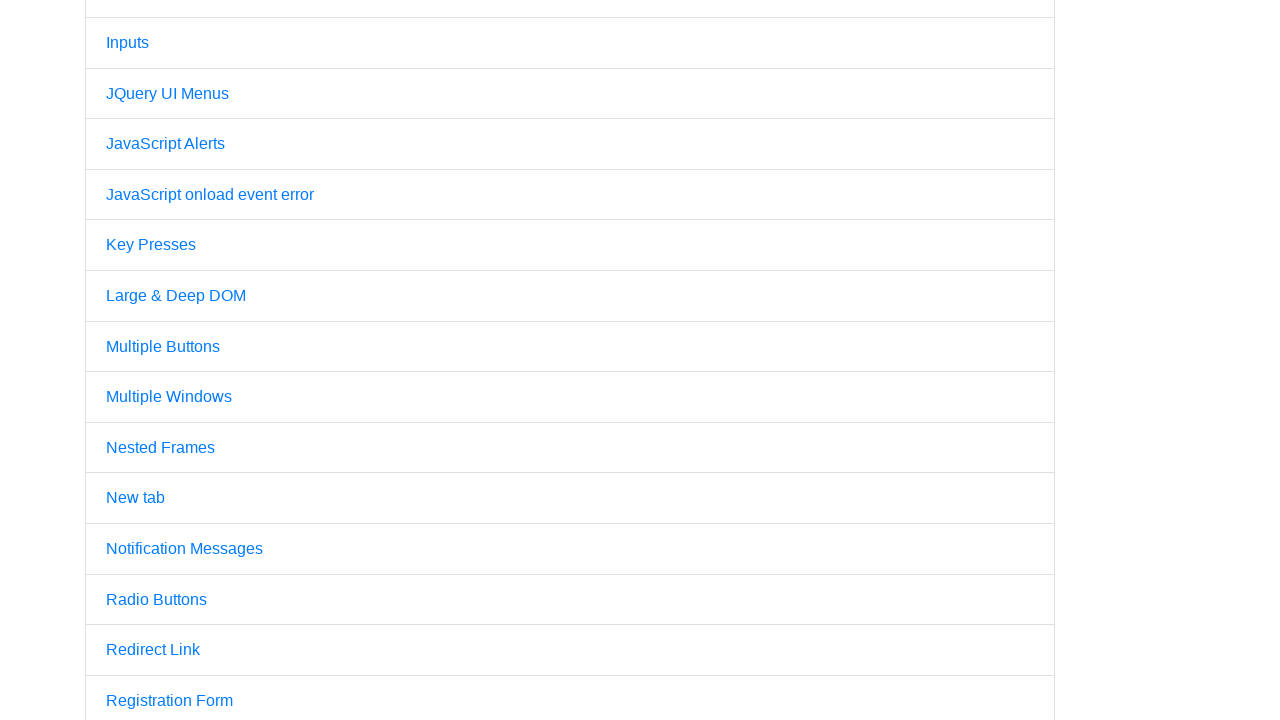